Tests JavaScript confirm dialog by accepting (OK) the confirmation

Starting URL: https://the-internet.herokuapp.com/

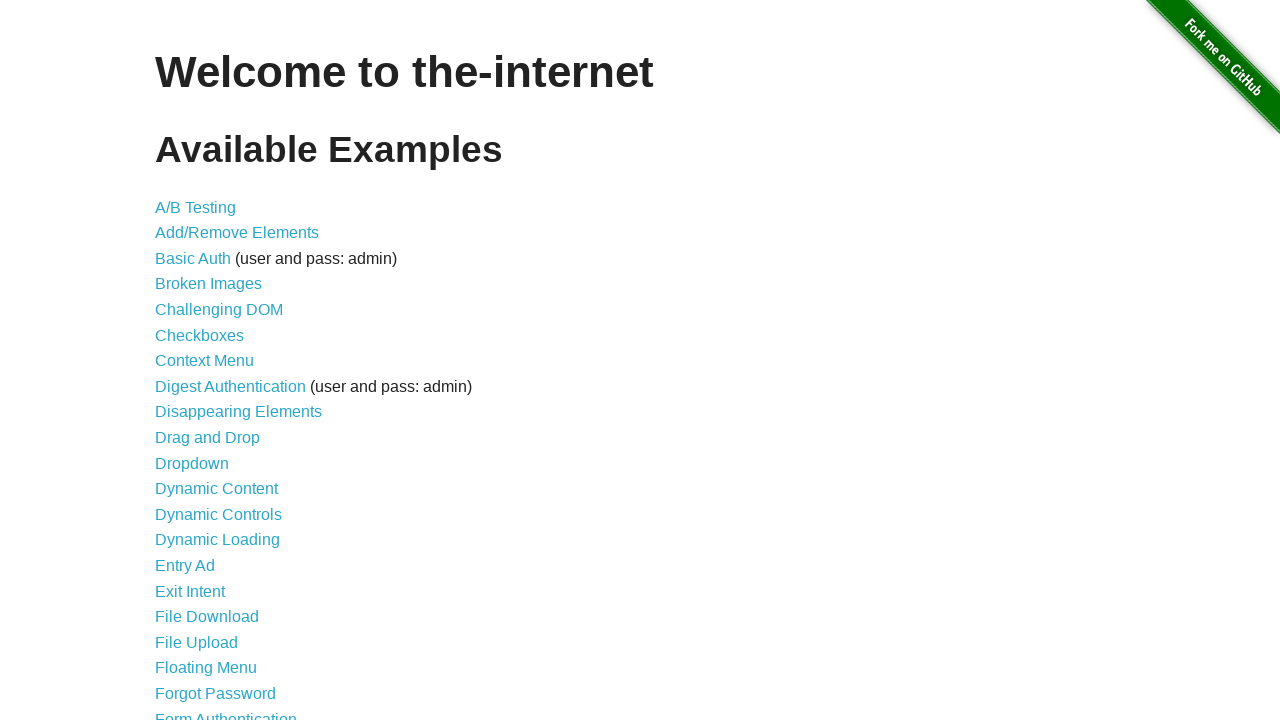

Clicked on JavaScript Alerts link at (214, 361) on text=JavaScript Alerts
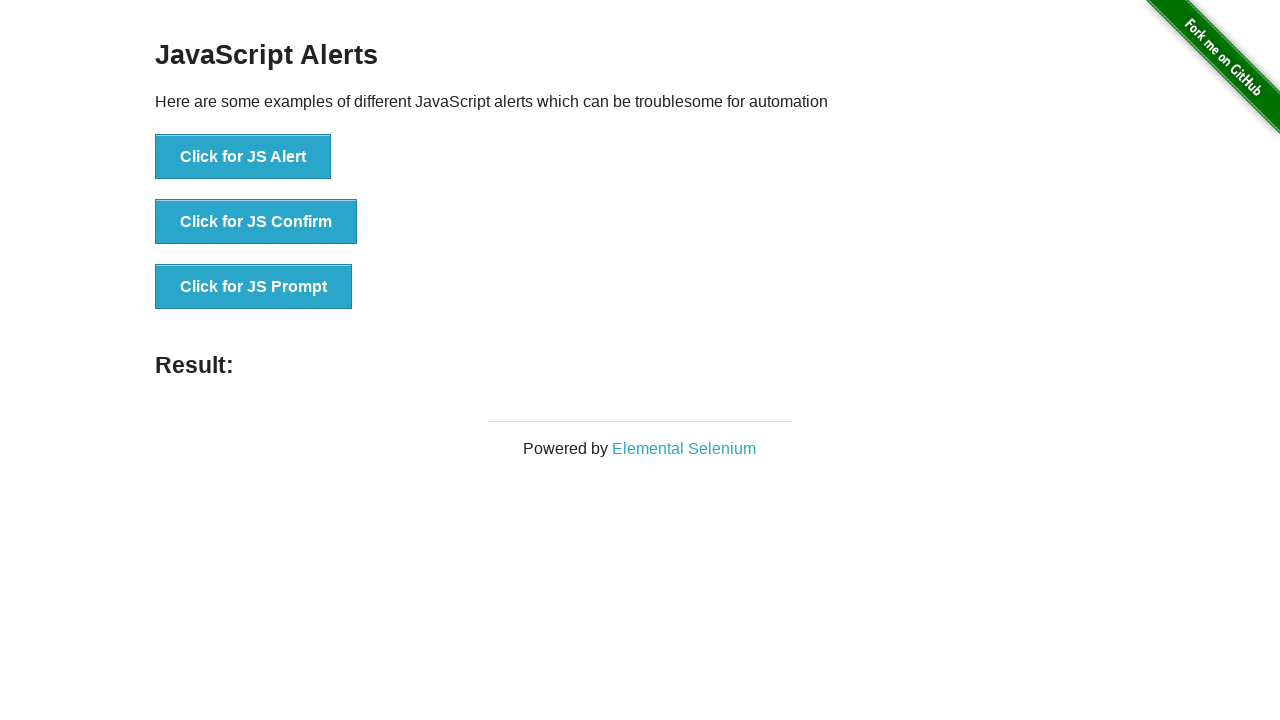

Set up dialog handler to accept confirmations
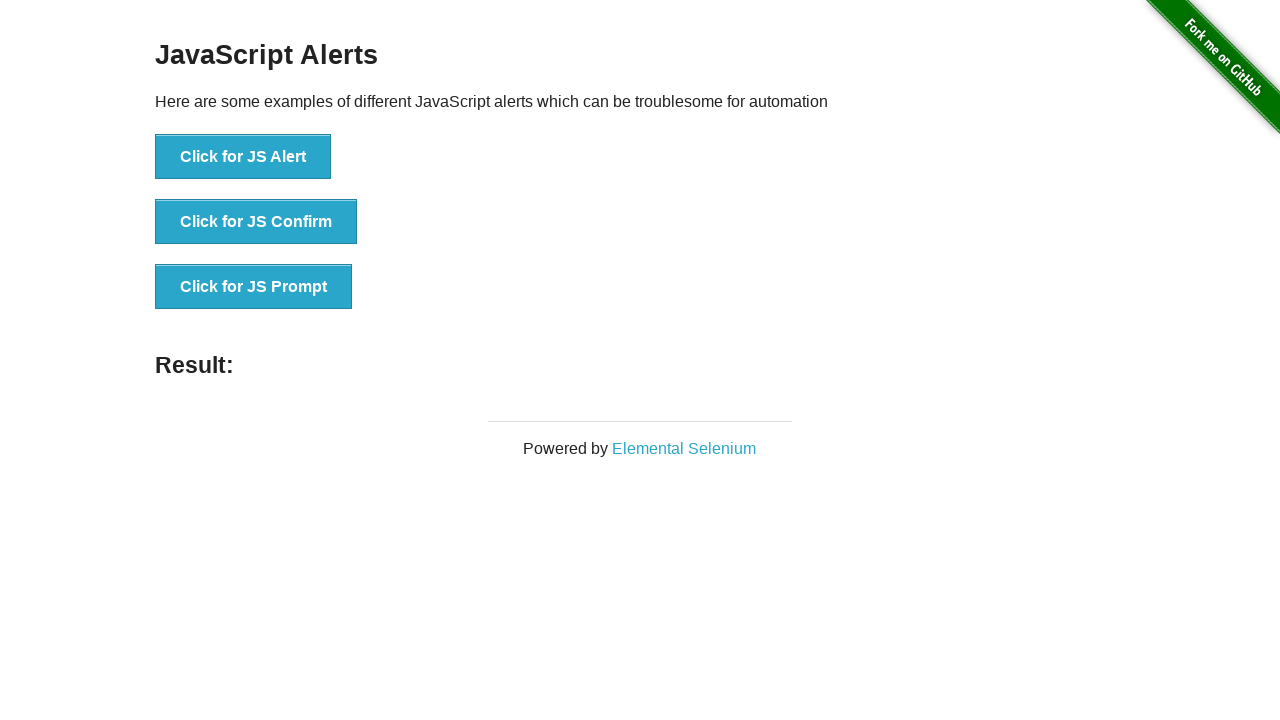

Clicked JS Confirm button to trigger confirm dialog at (256, 222) on text=Click for JS Confirm
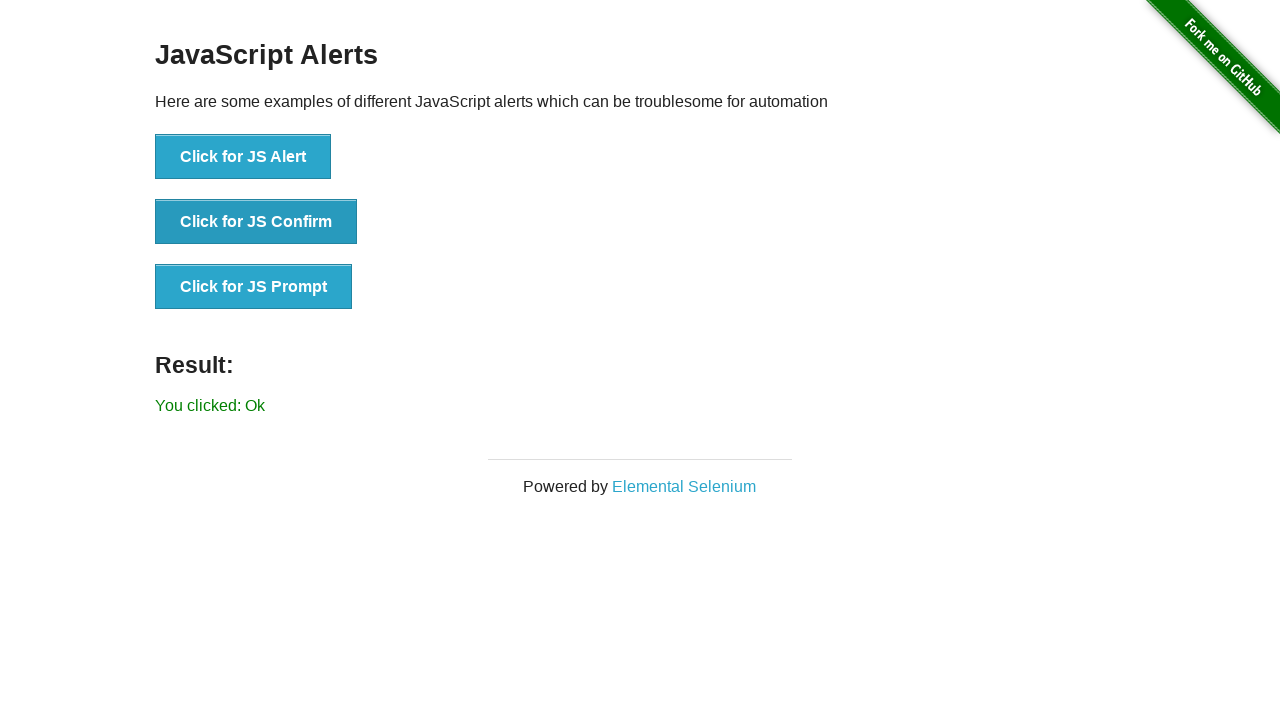

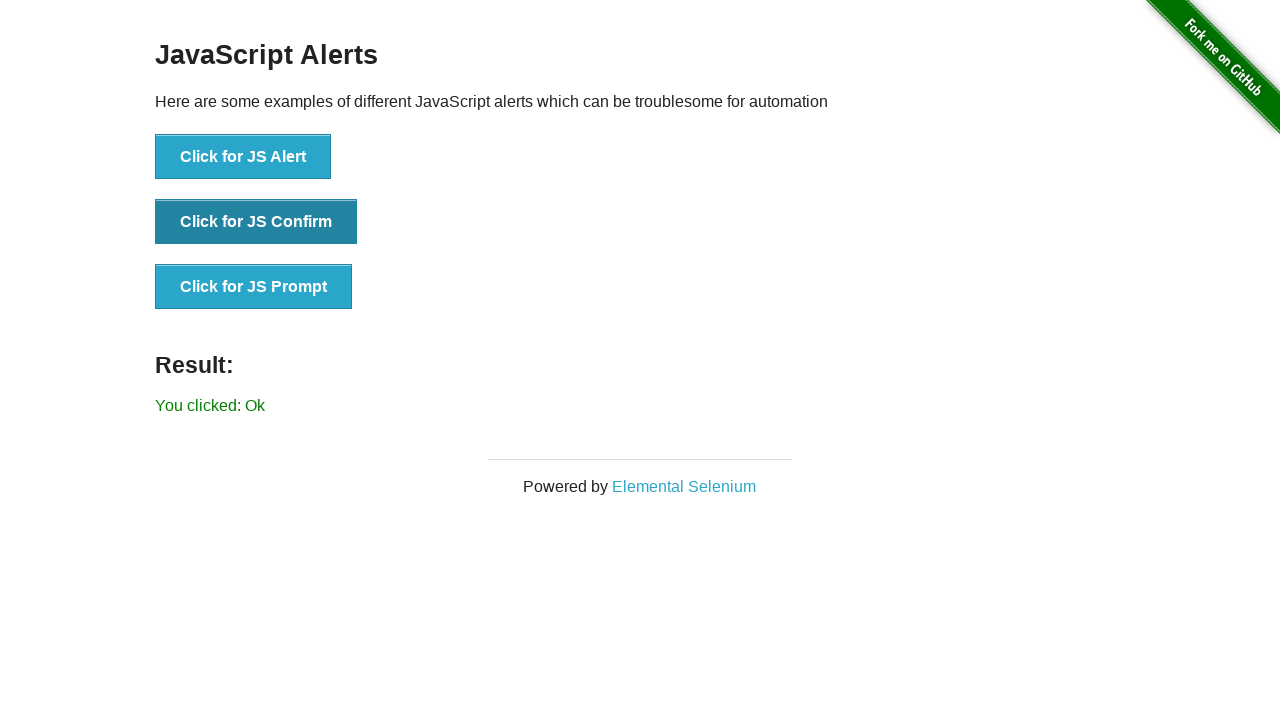